Tests navigation functionality by opening all links in a footer column in new tabs and retrieving their titles

Starting URL: https://qaclickacademy.com/practice.php

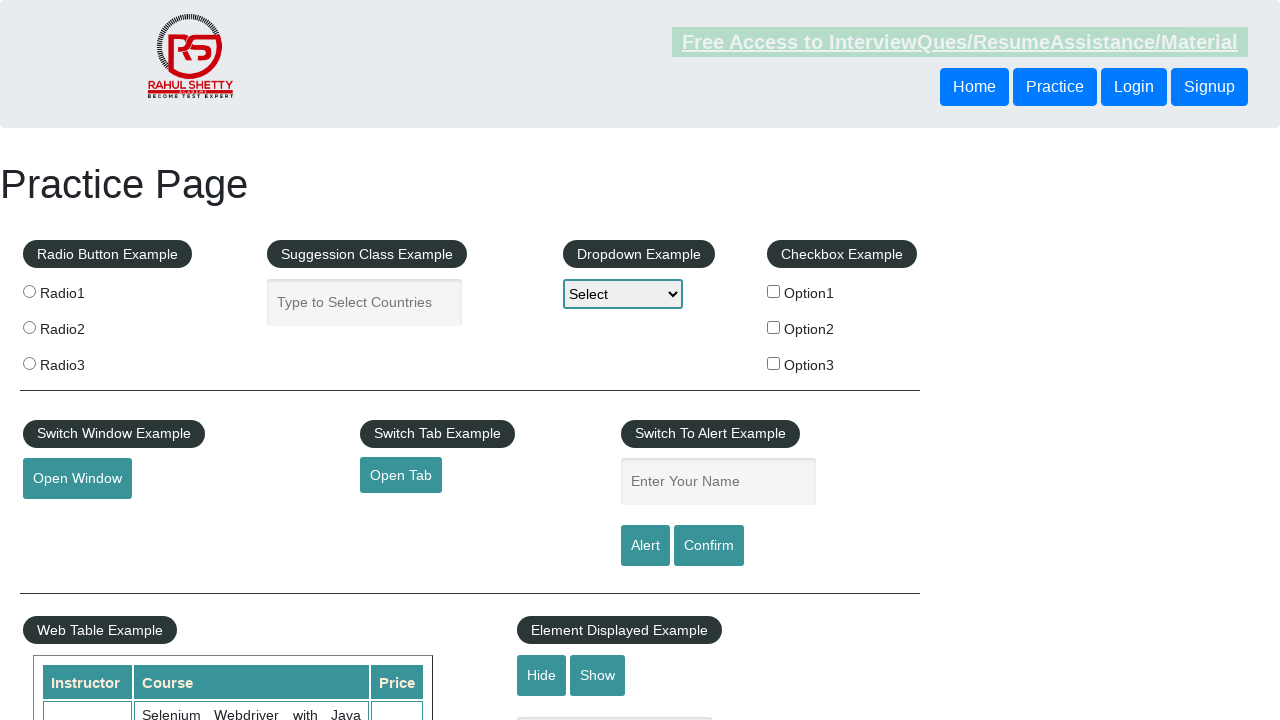

Navigated to https://qaclickacademy.com/practice.php
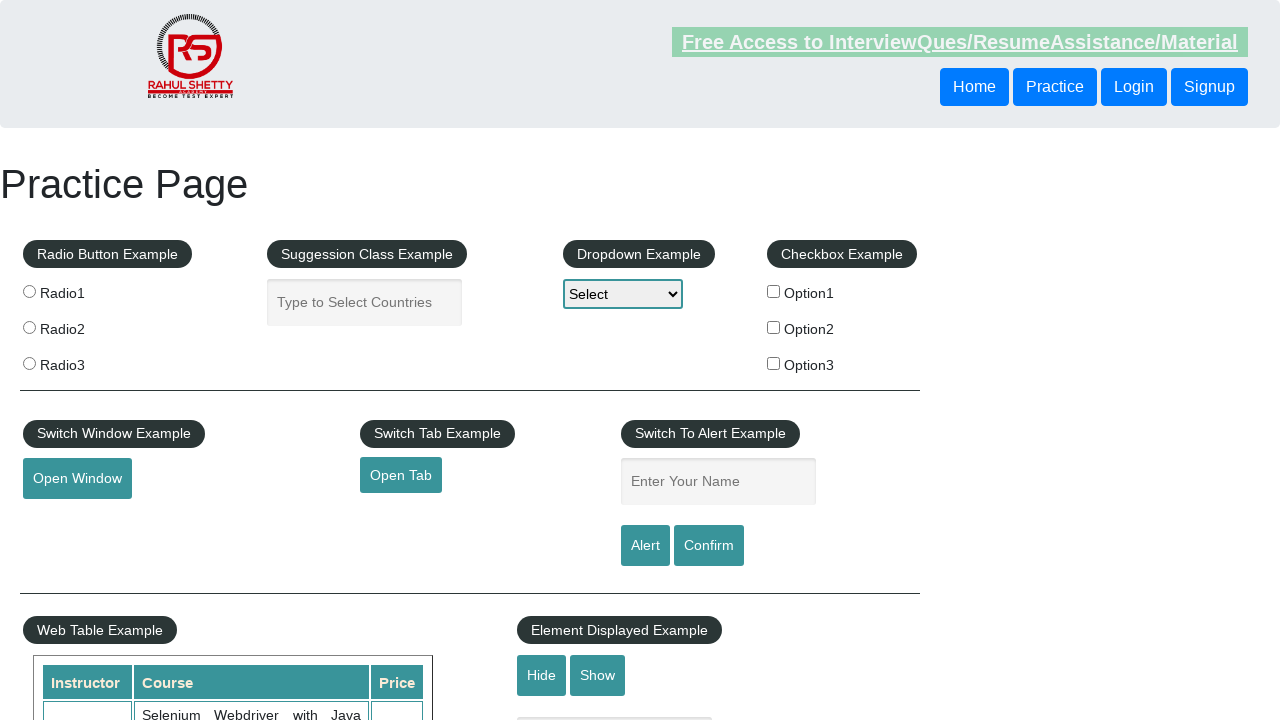

Retrieved all links on page - Total: 27 links
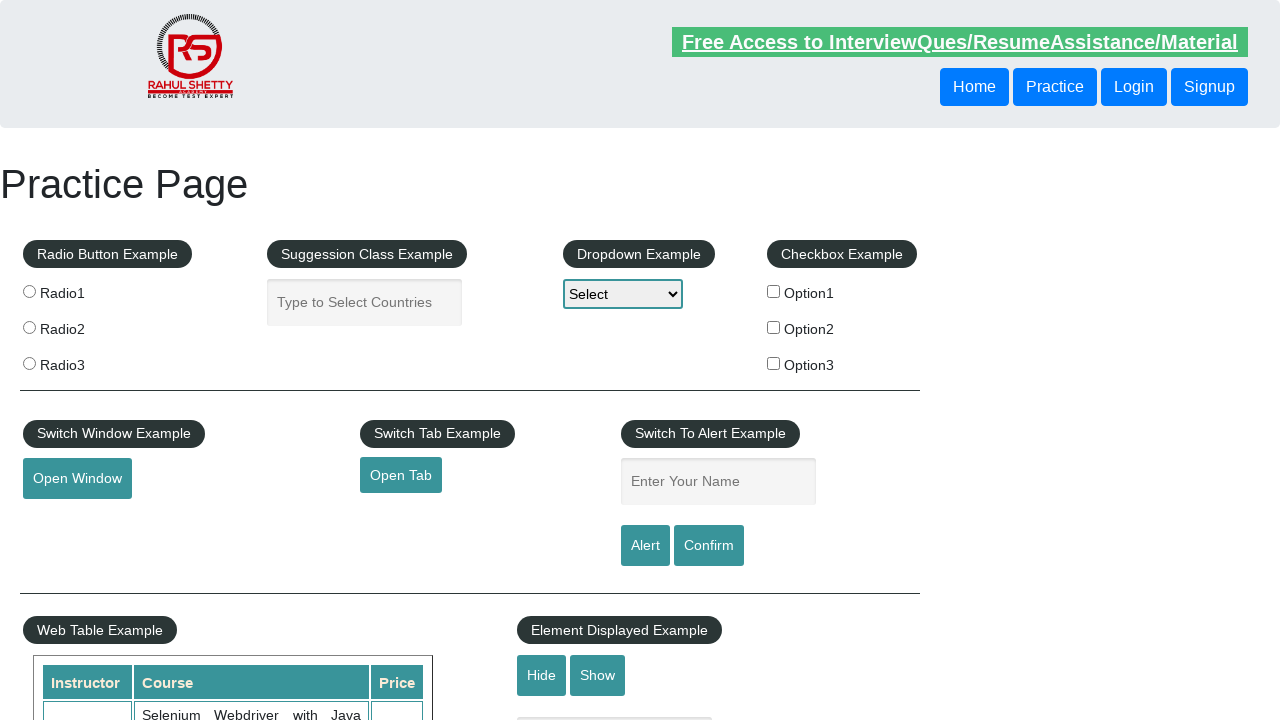

Located footer section with ID 'gf-BIG'
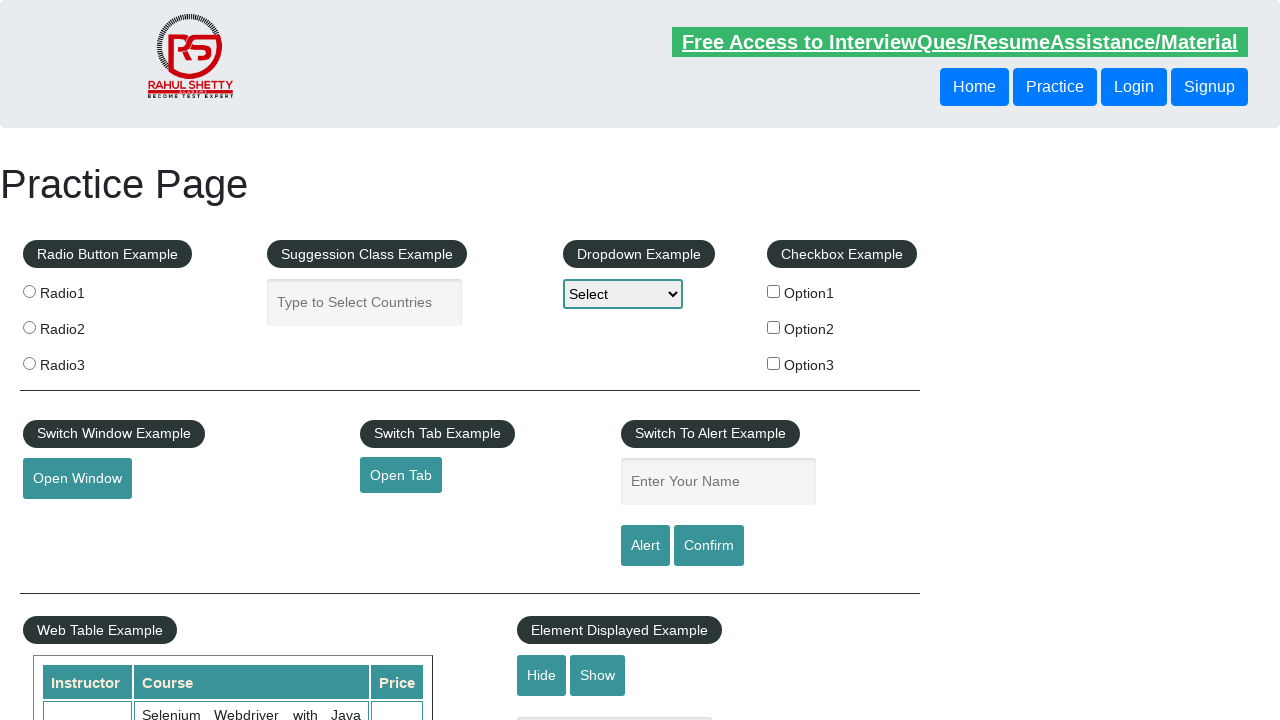

Retrieved all links in footer section - Total: 20 links
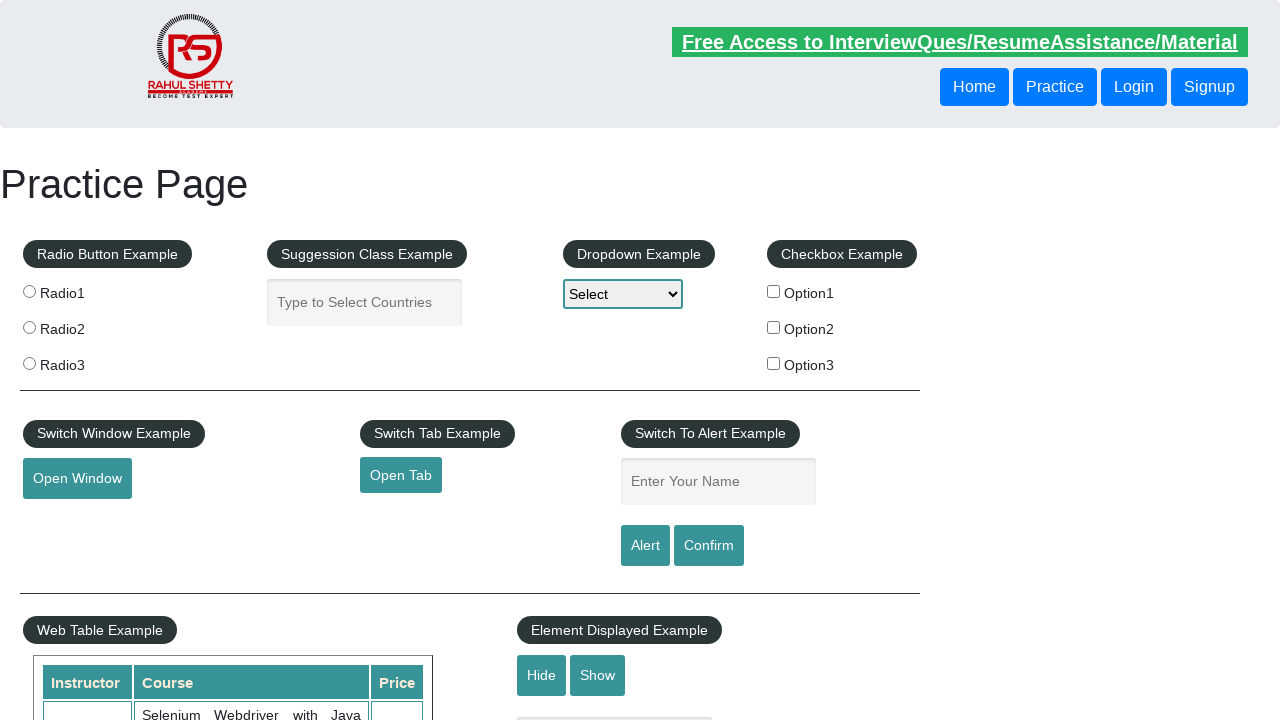

Located first column of footer section
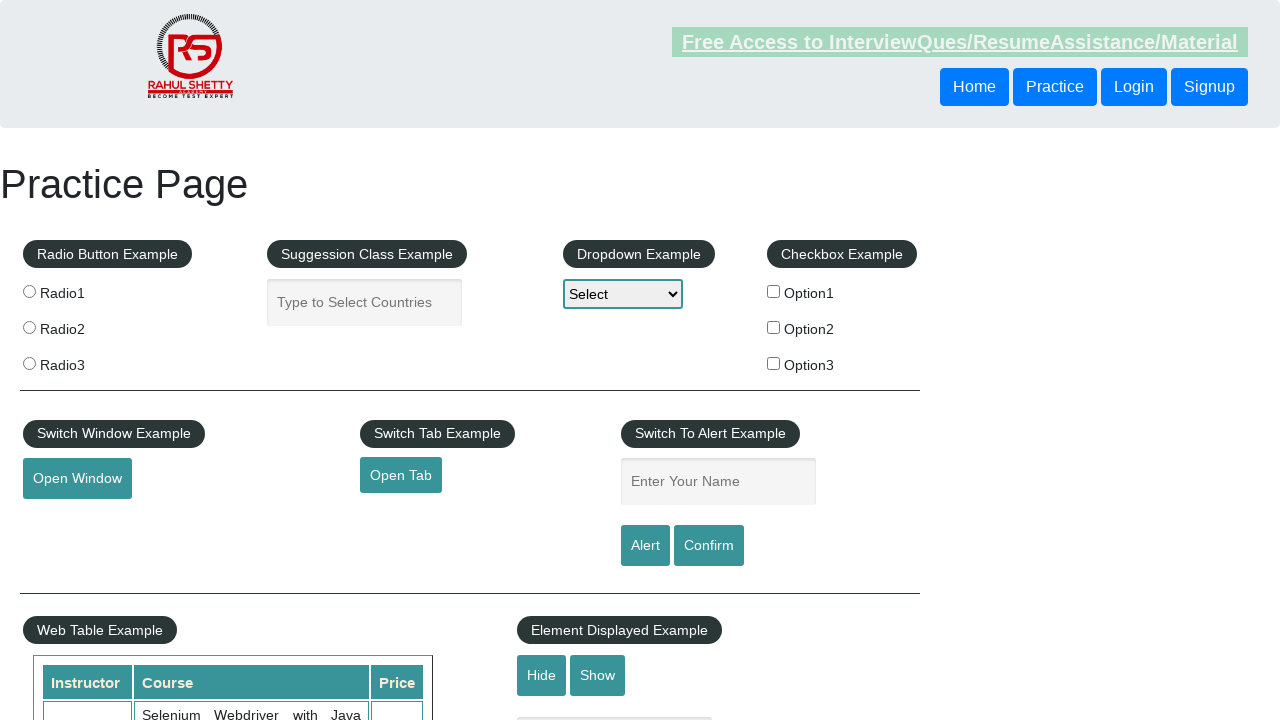

Retrieved all links in first footer column - Total: 5 links
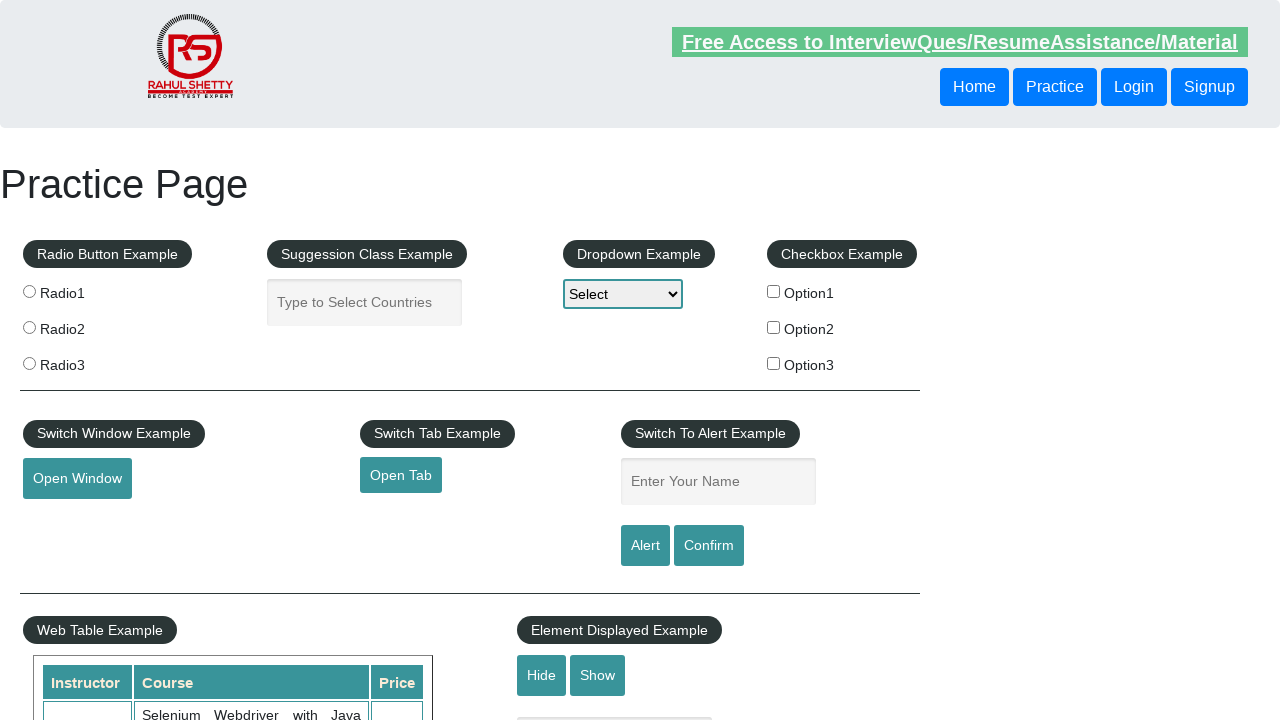

Selected link #1 from first footer column
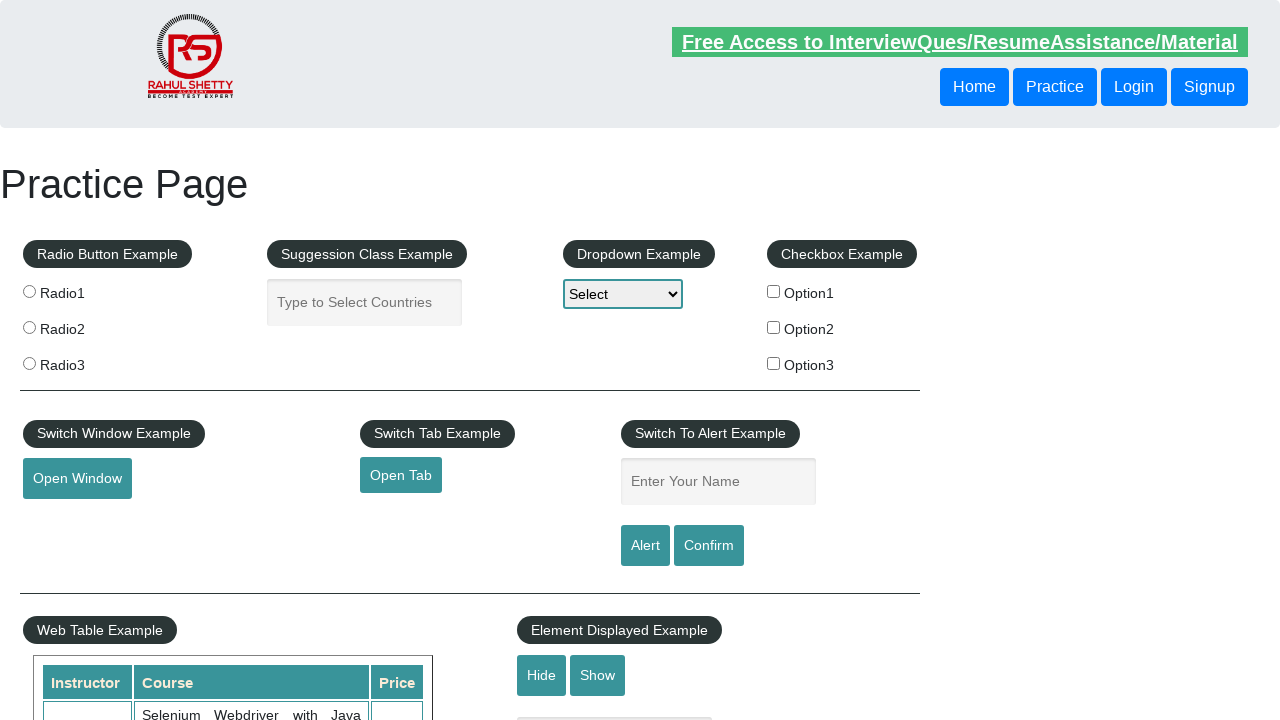

Opened link #1 in new tab using Ctrl+Click at (157, 482) on #gf-BIG >> xpath=//table/tbody/tr/td[1]/ul >> a >> nth=0
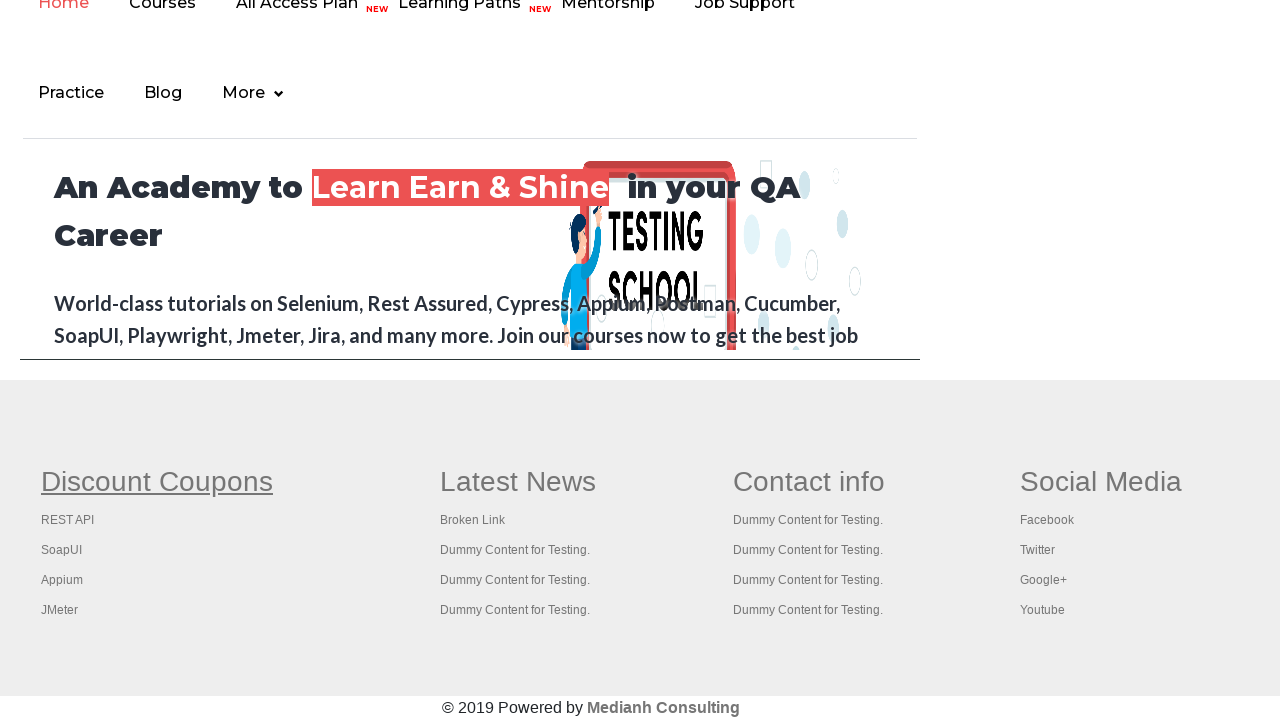

New tab loaded - Title: Practice Page
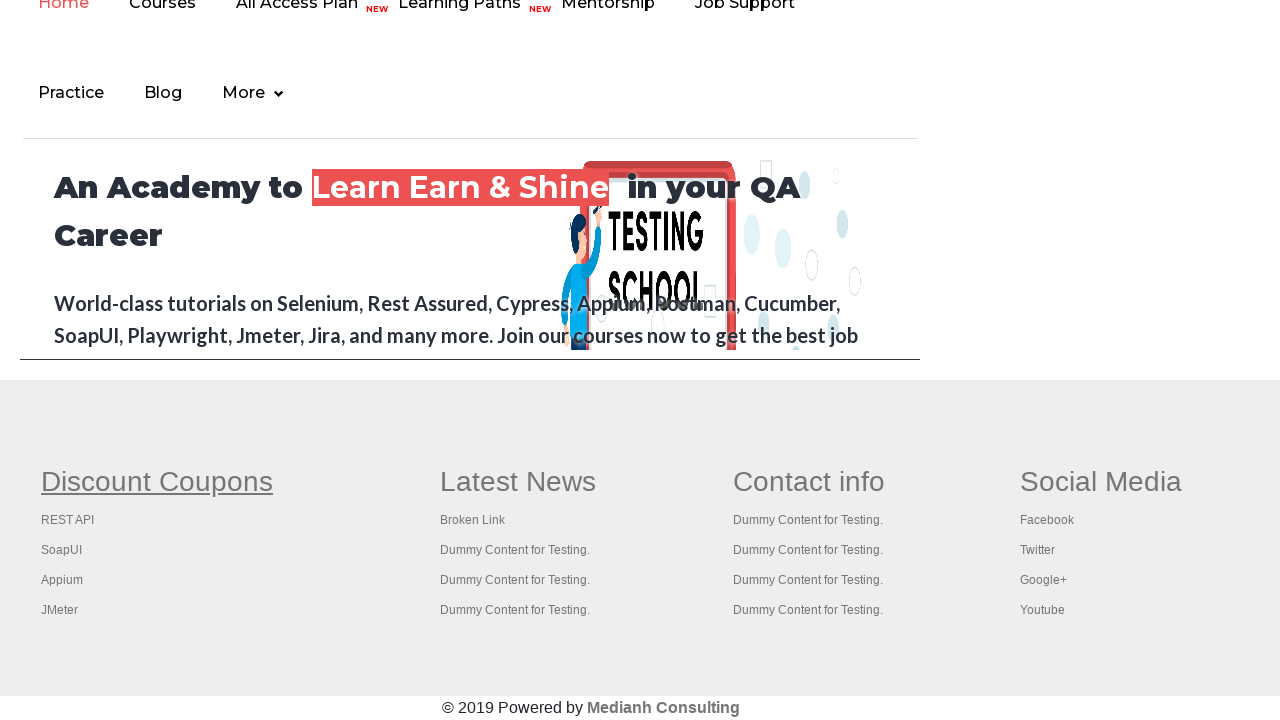

Closed new tab for link #1
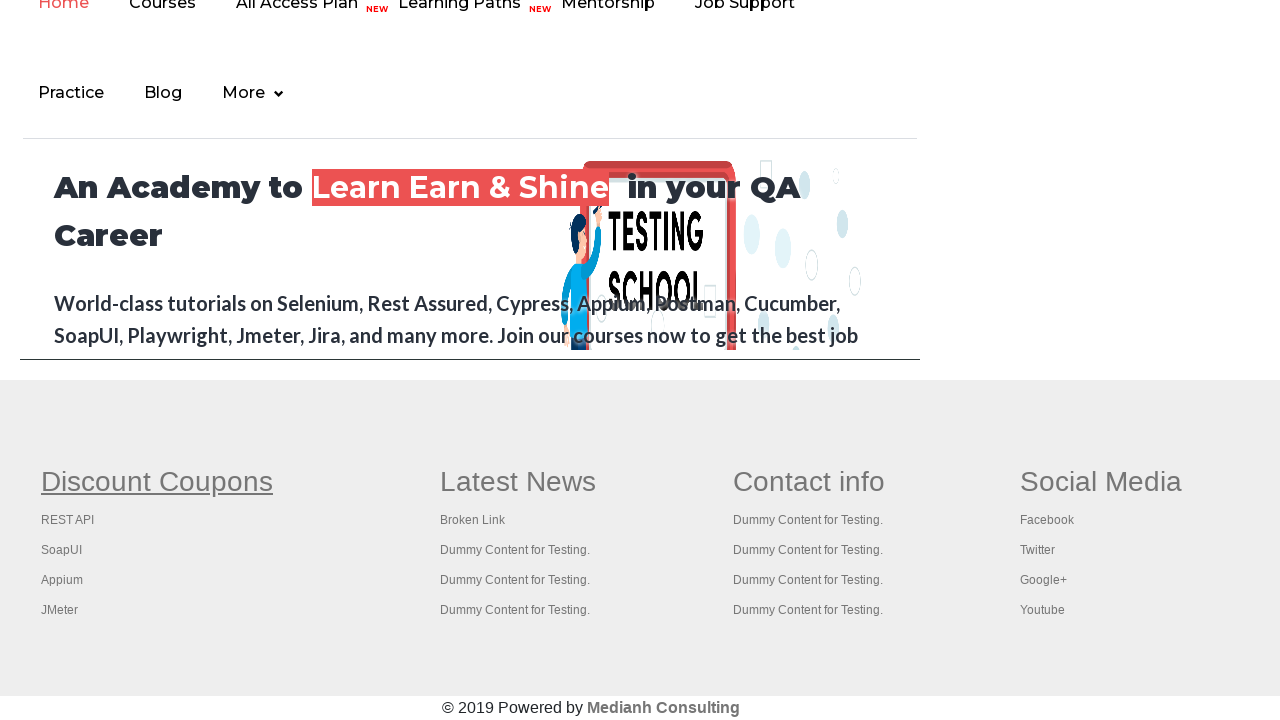

Selected link #2 from first footer column
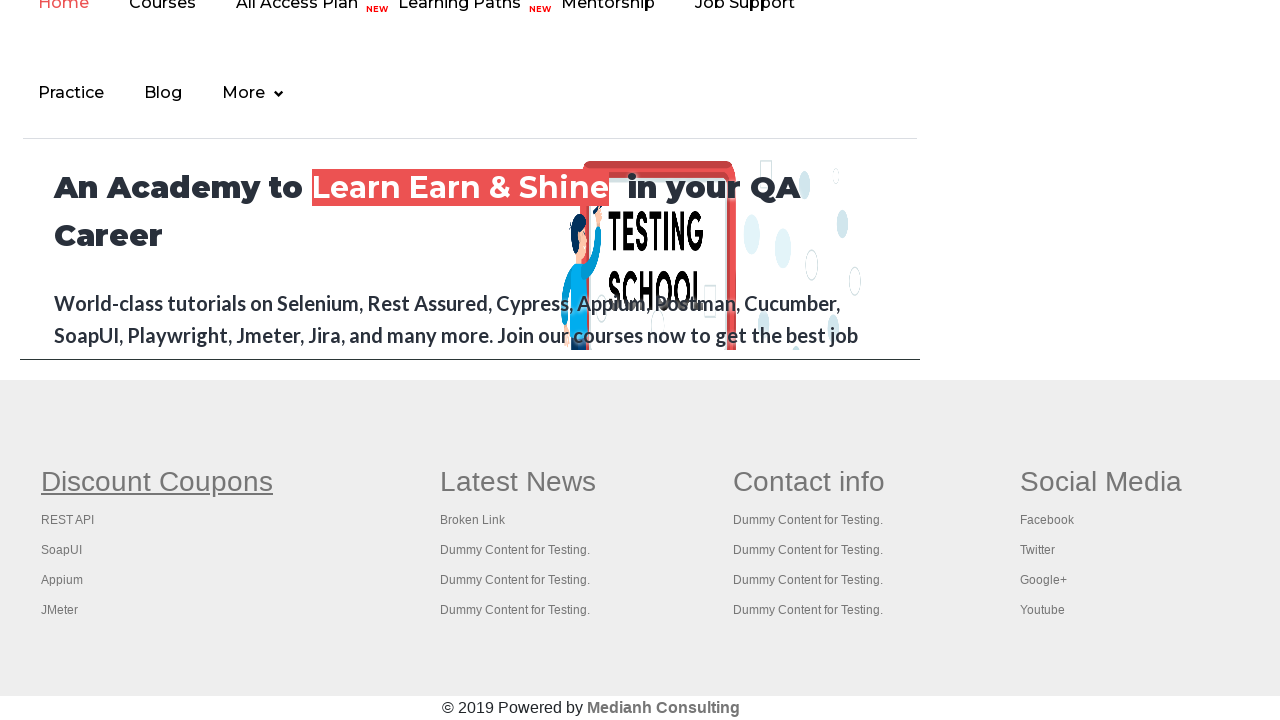

Opened link #2 in new tab using Ctrl+Click at (68, 520) on #gf-BIG >> xpath=//table/tbody/tr/td[1]/ul >> a >> nth=1
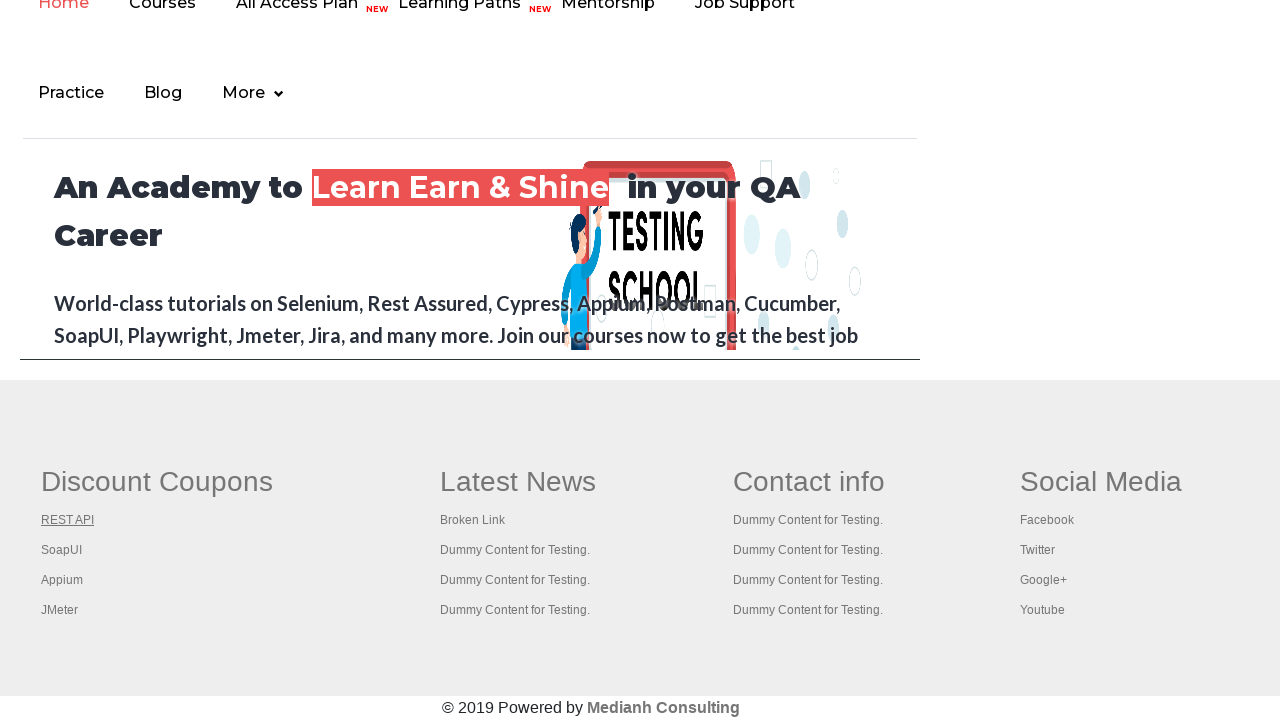

New tab loaded - Title: REST API Tutorial
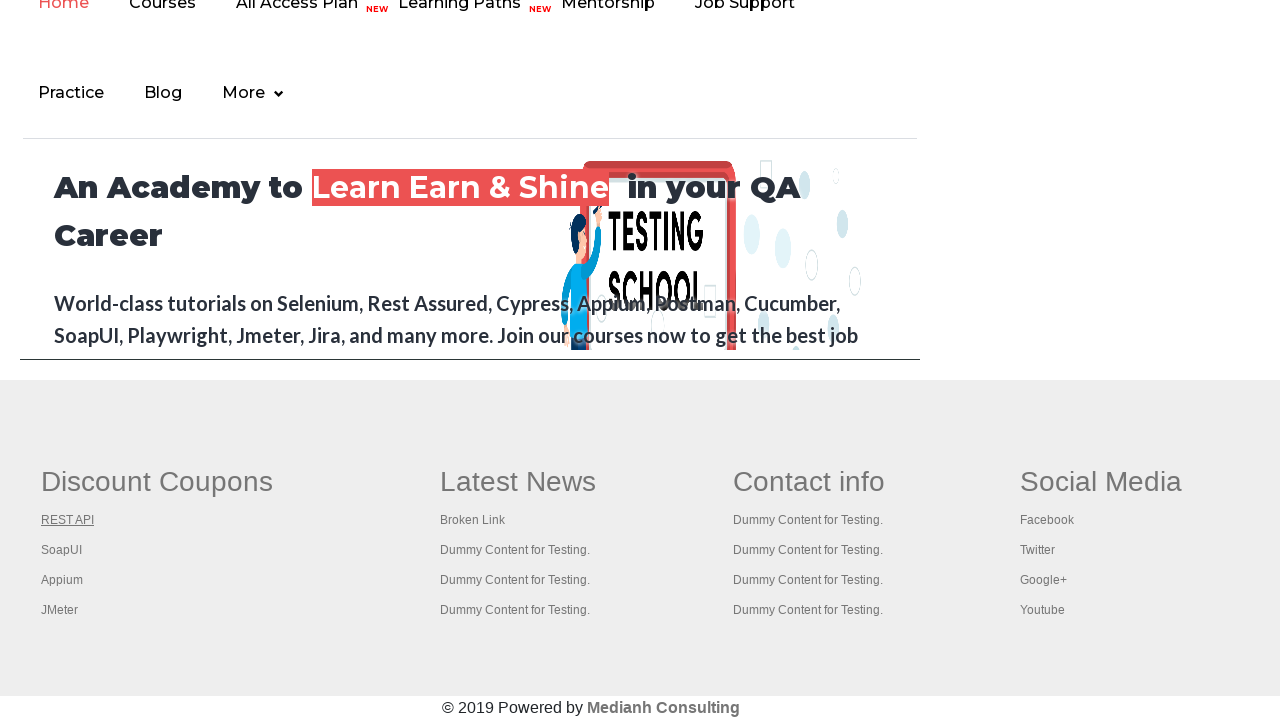

Closed new tab for link #2
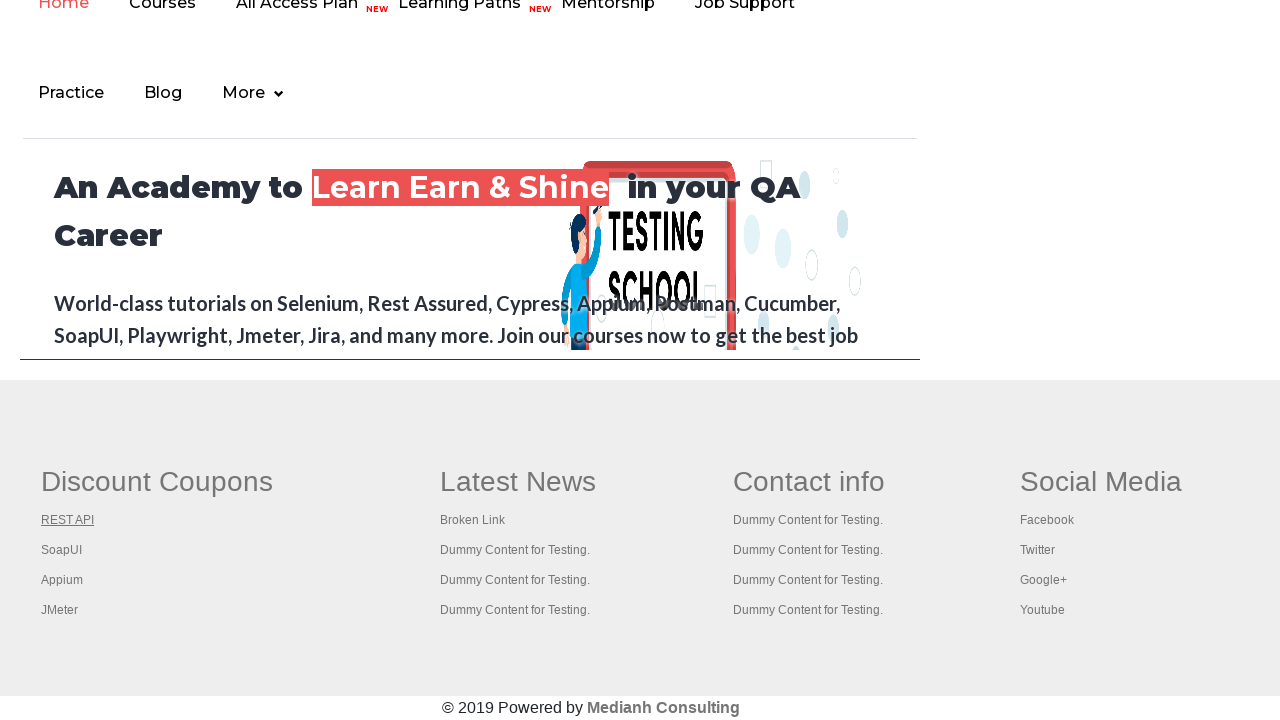

Selected link #3 from first footer column
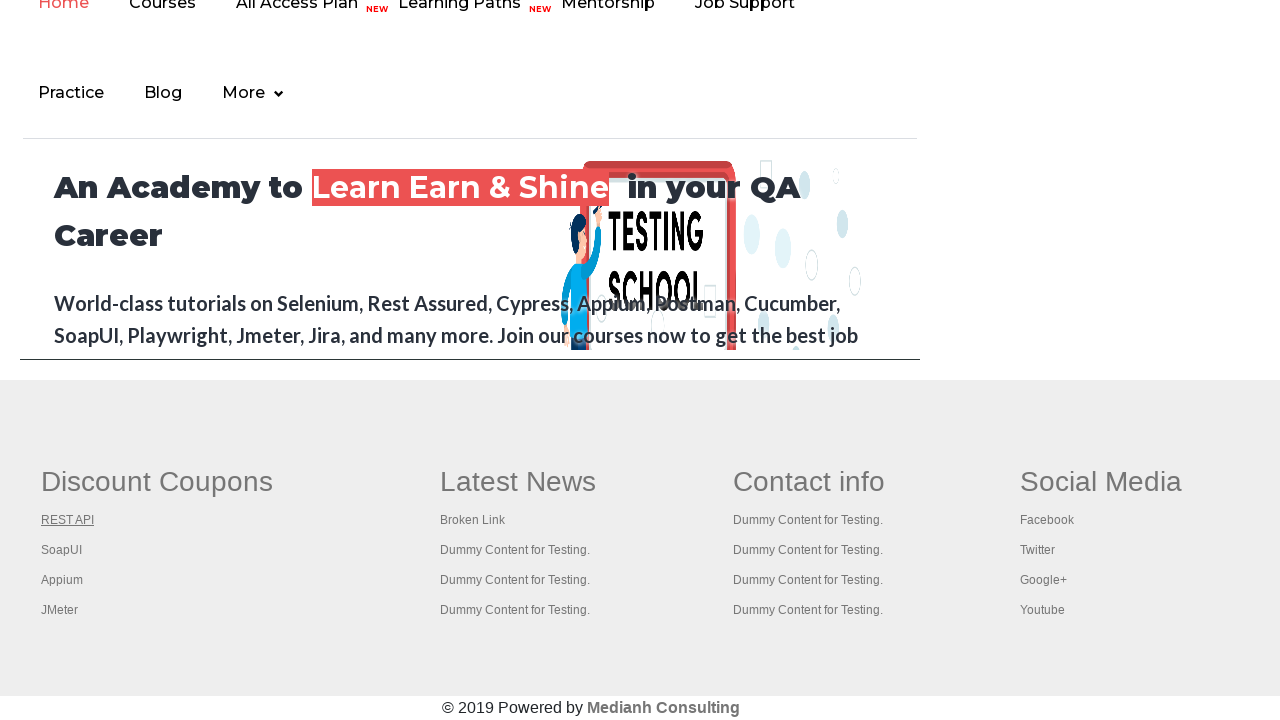

Opened link #3 in new tab using Ctrl+Click at (62, 550) on #gf-BIG >> xpath=//table/tbody/tr/td[1]/ul >> a >> nth=2
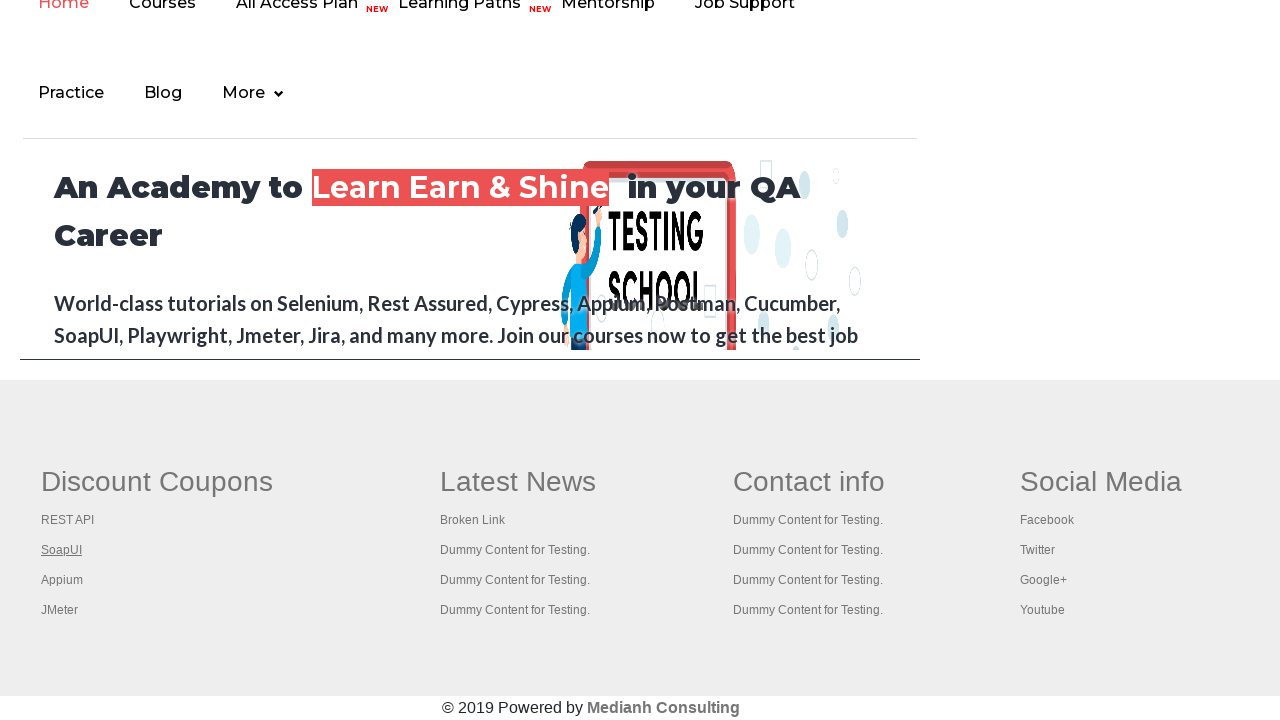

New tab loaded - Title: The World’s Most Popular API Testing Tool | SoapUI
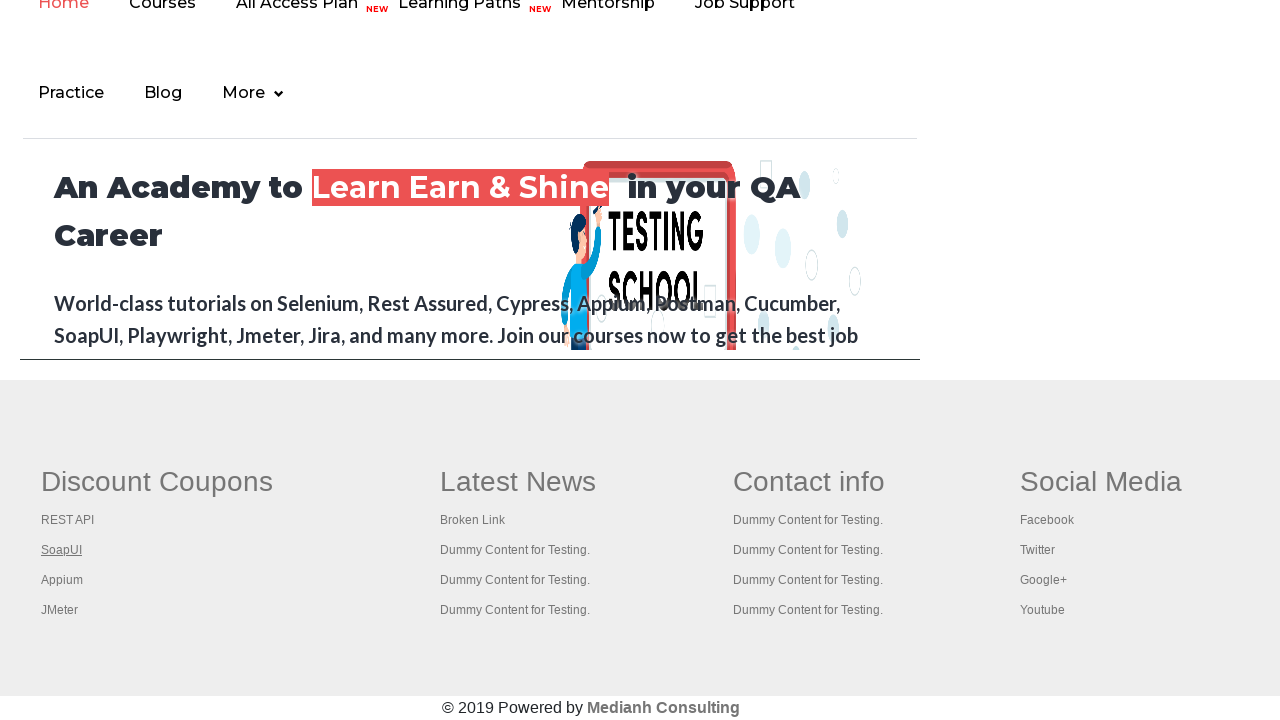

Closed new tab for link #3
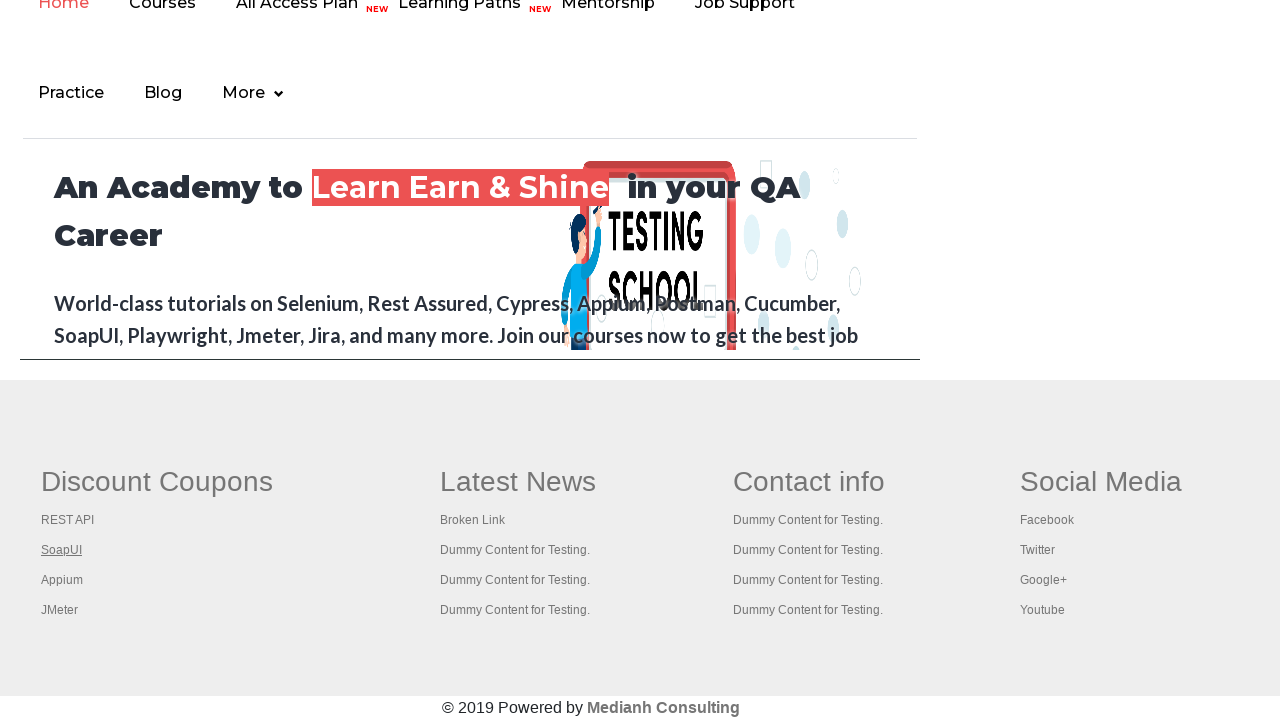

Selected link #4 from first footer column
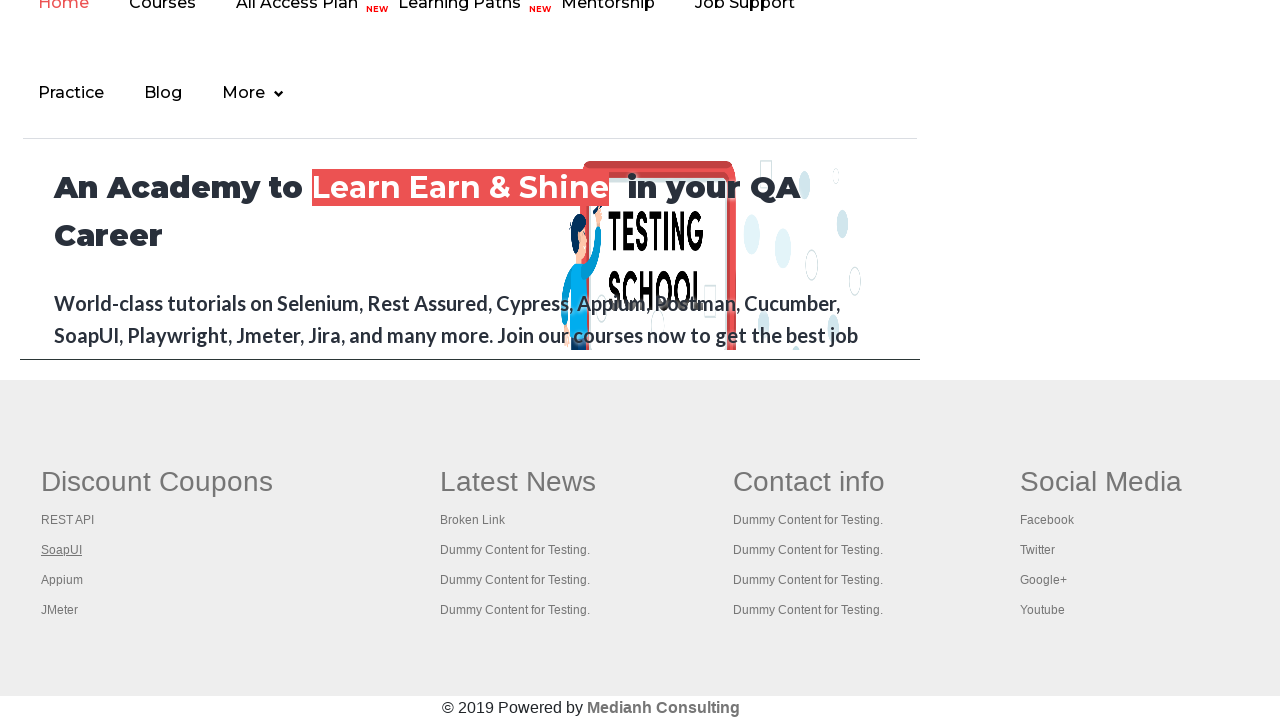

Opened link #4 in new tab using Ctrl+Click at (62, 580) on #gf-BIG >> xpath=//table/tbody/tr/td[1]/ul >> a >> nth=3
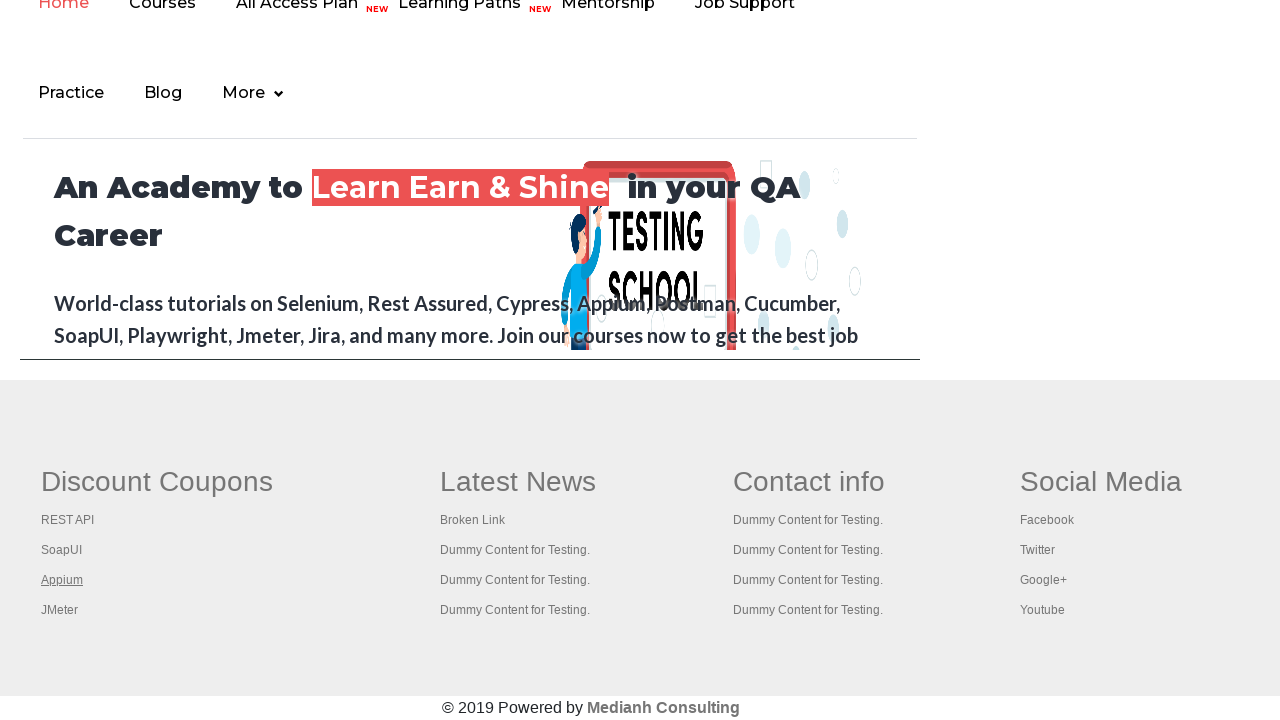

New tab loaded - Title: 
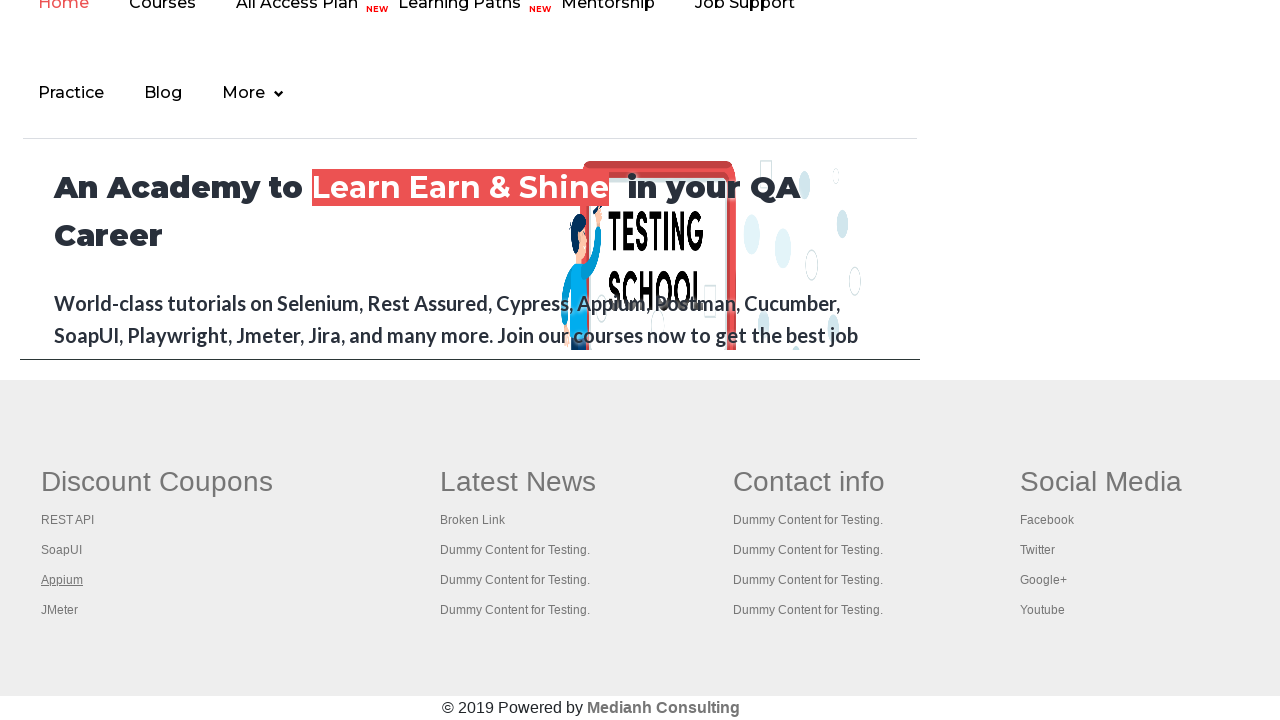

Closed new tab for link #4
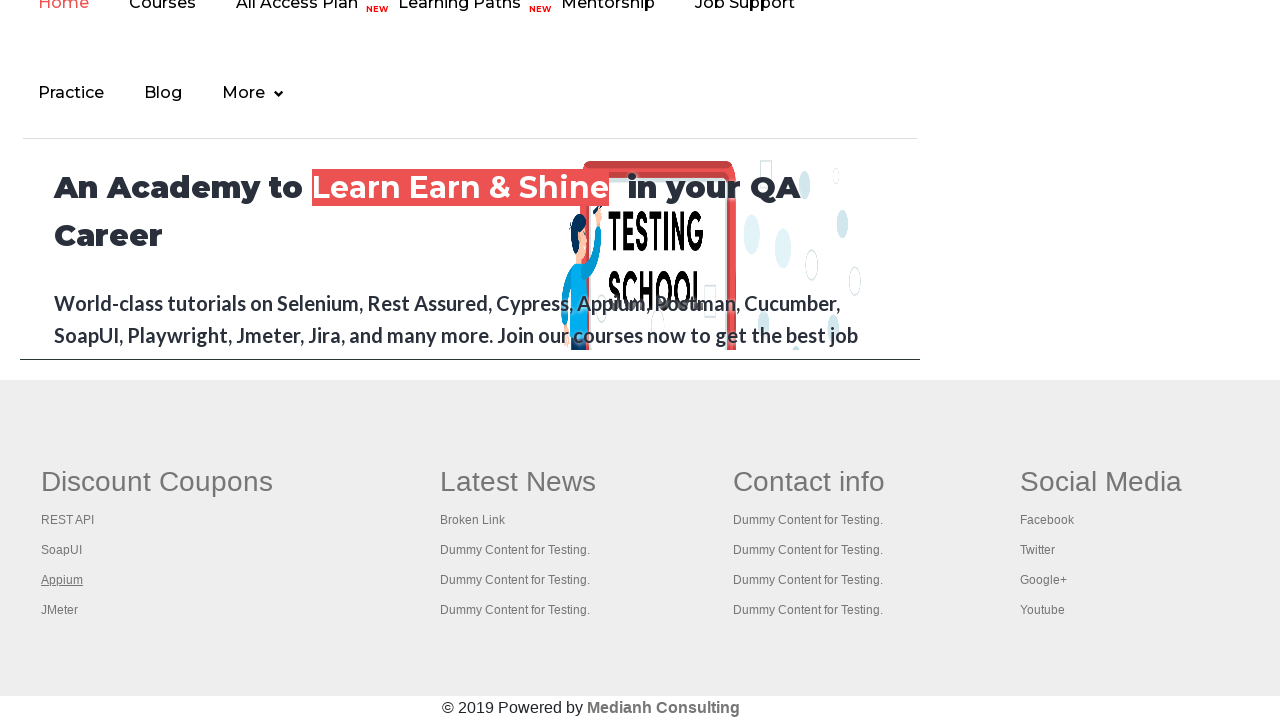

Selected link #5 from first footer column
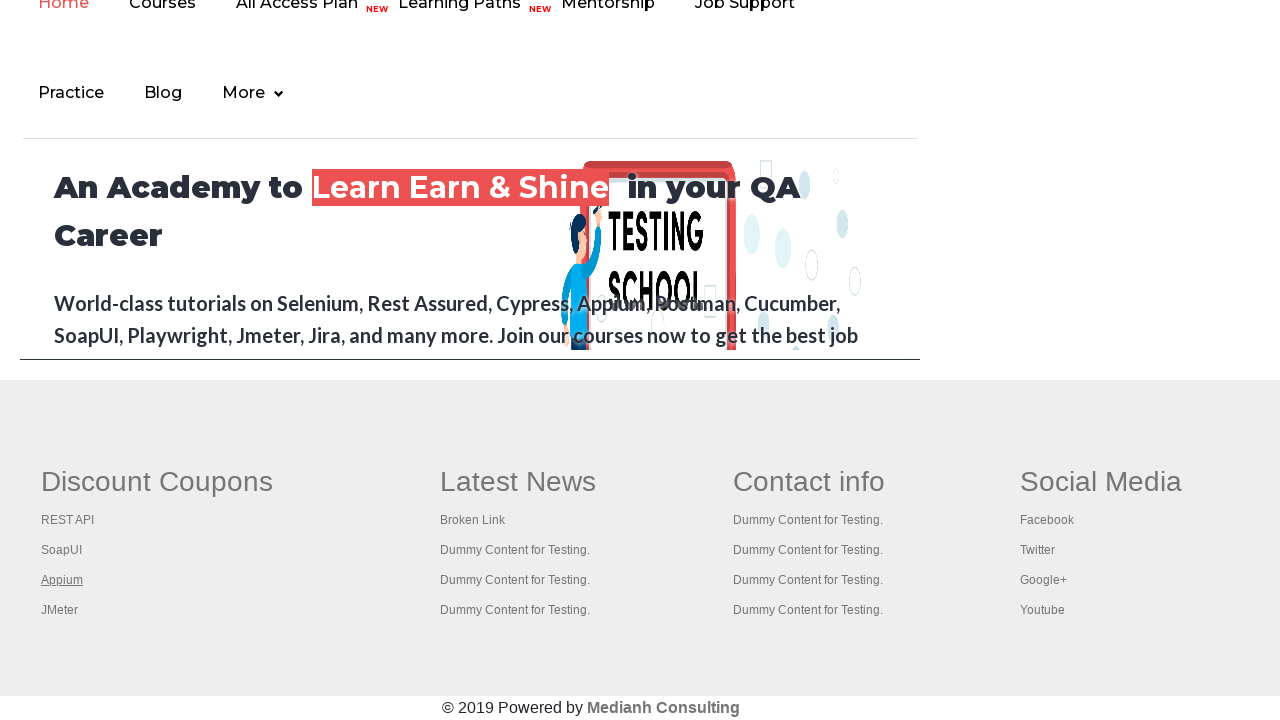

Opened link #5 in new tab using Ctrl+Click at (60, 610) on #gf-BIG >> xpath=//table/tbody/tr/td[1]/ul >> a >> nth=4
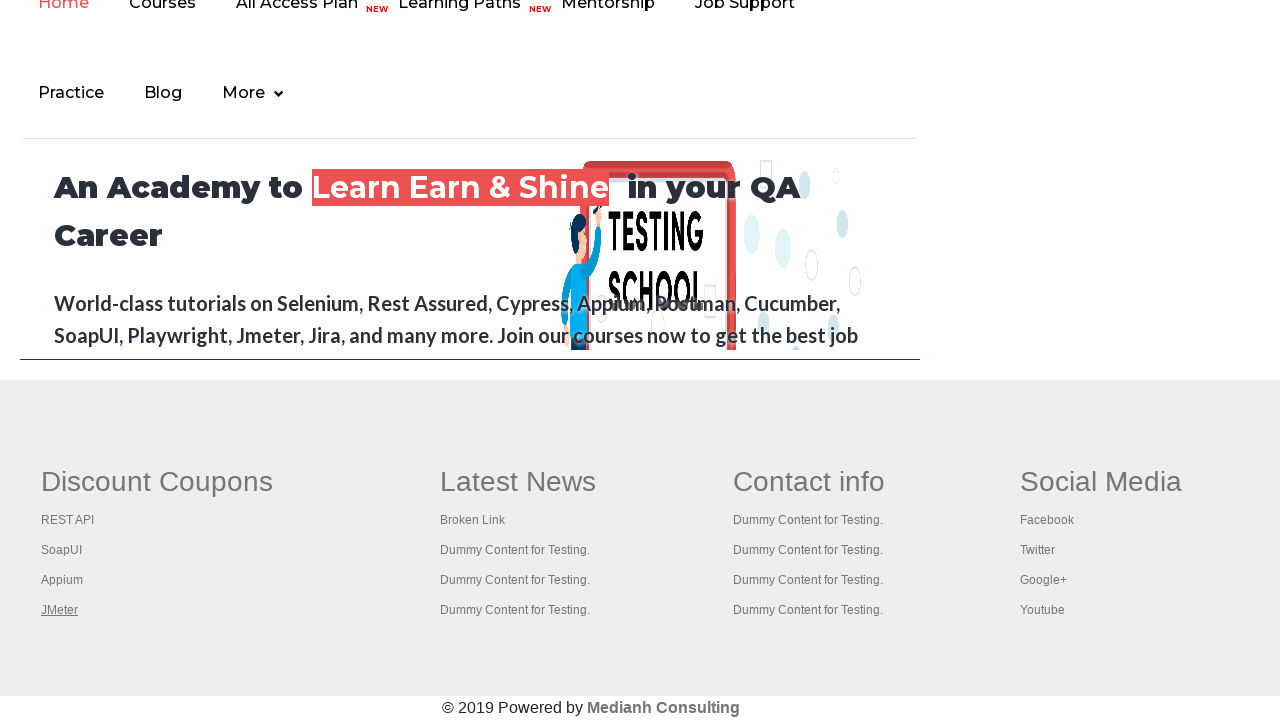

New tab loaded - Title: Apache JMeter - Apache JMeter™
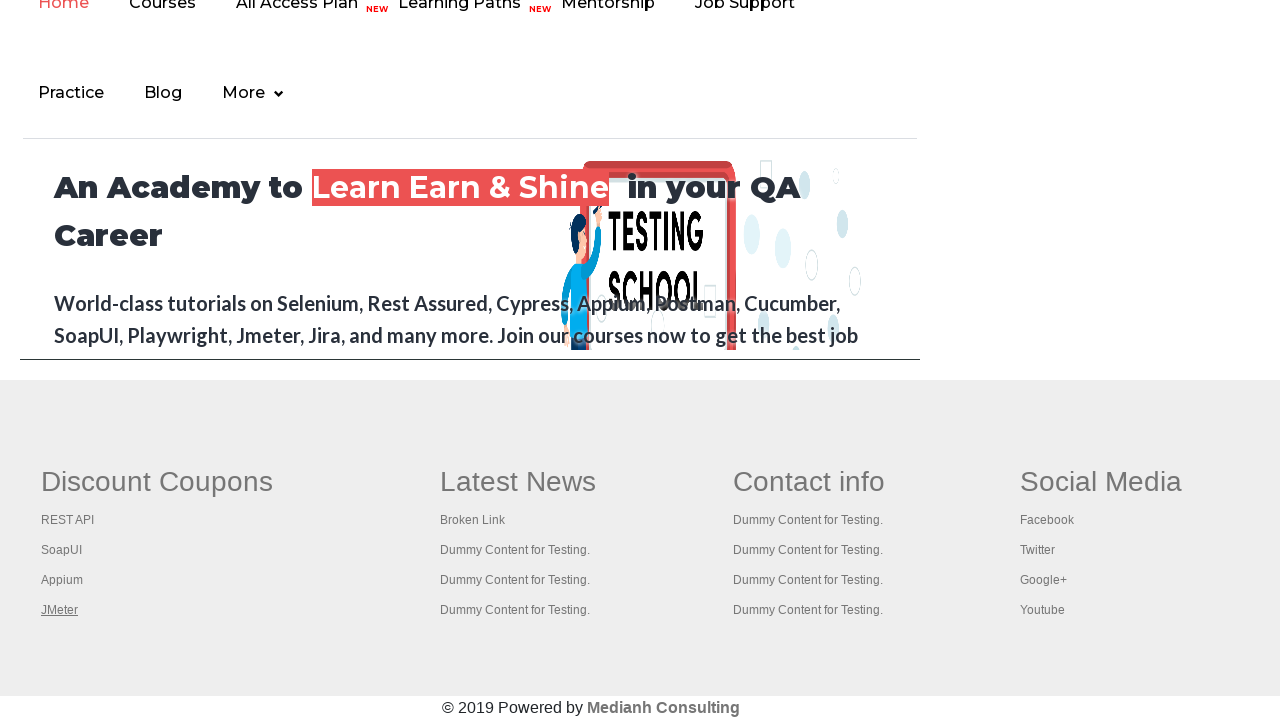

Closed new tab for link #5
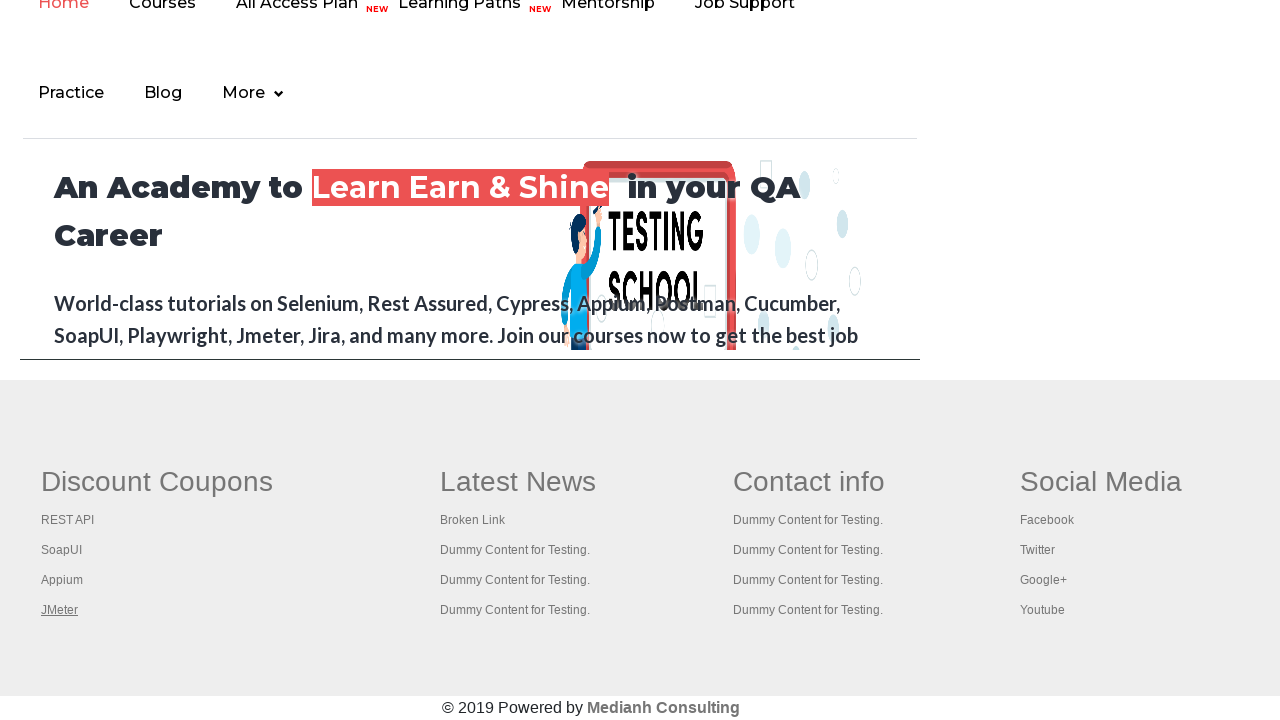

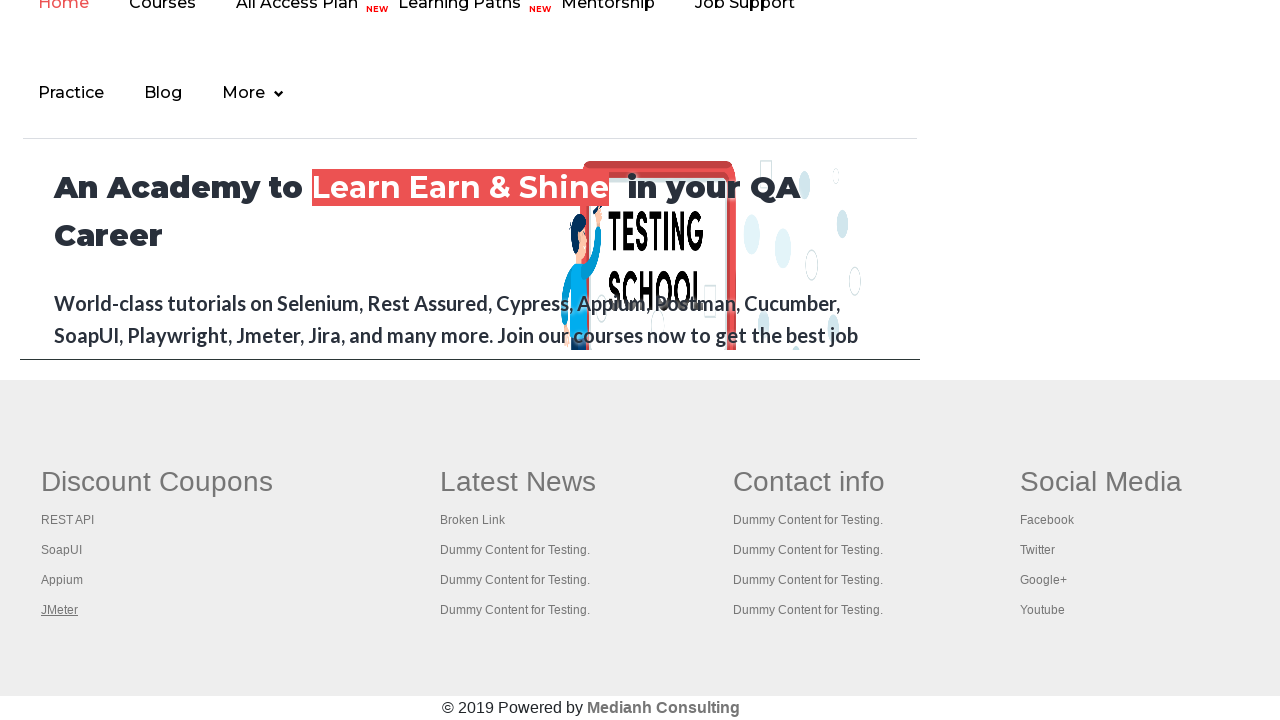